Tests drag and drop using click-hold-move-release sequence to drag an element onto a drop target

Starting URL: http://seleniumui.moderntester.pl/droppable.php

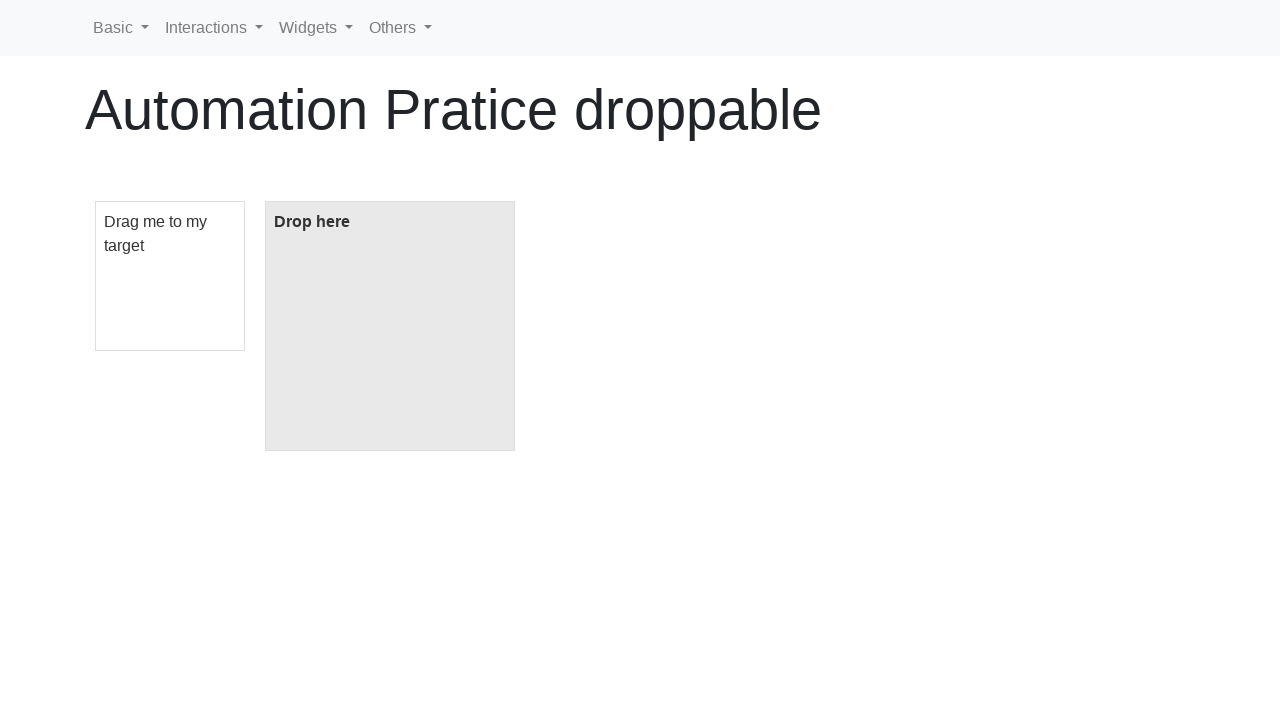

Navigated to droppable test page
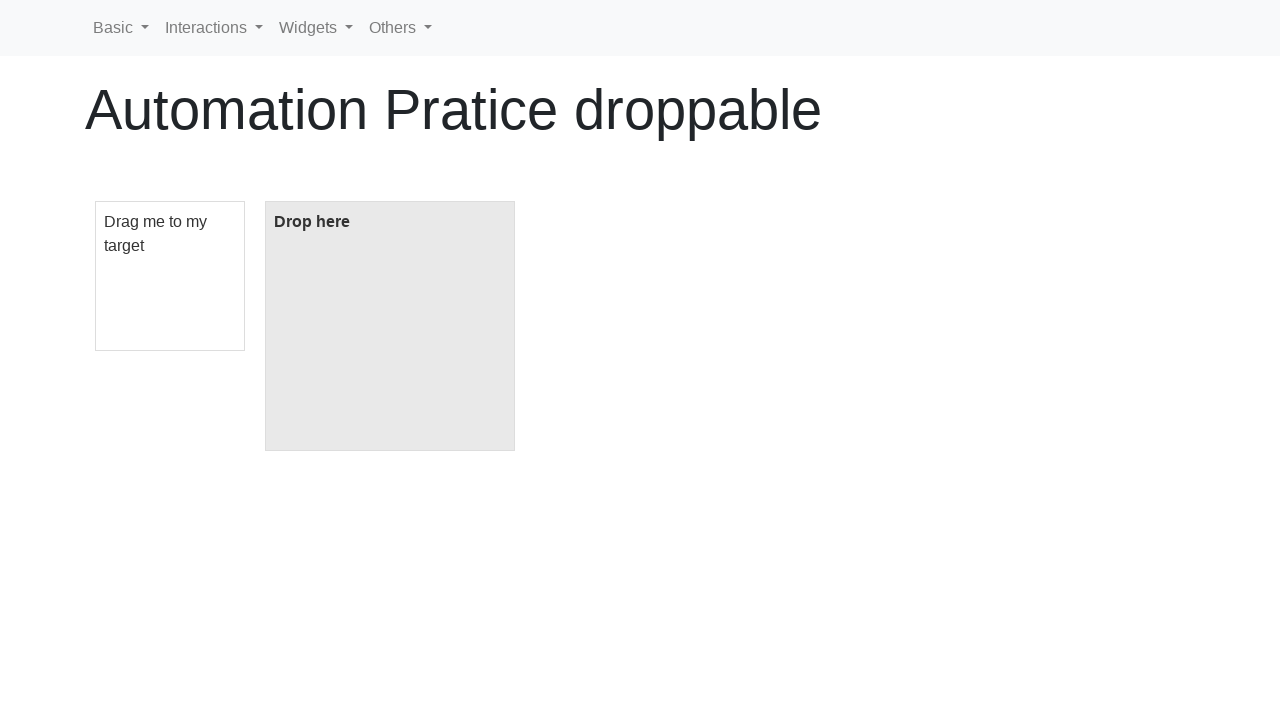

Located draggable element
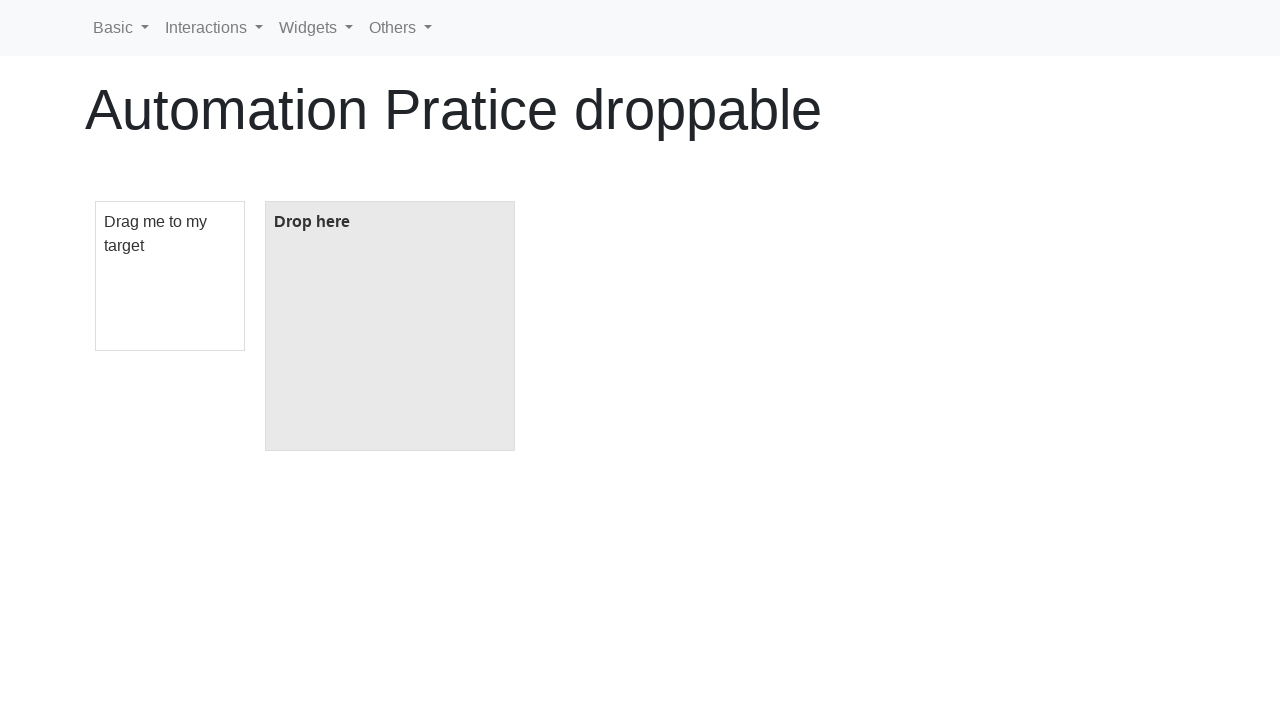

Located drop target area
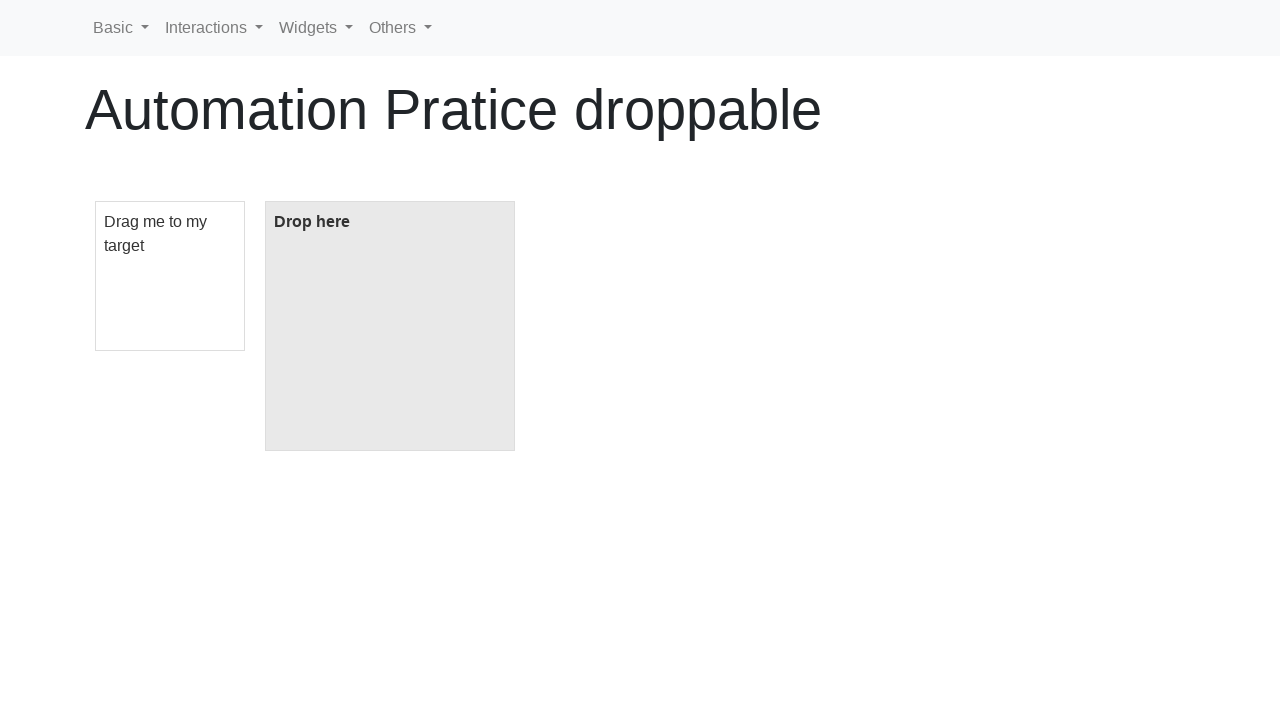

Hovered over draggable element at (170, 276) on #draggable
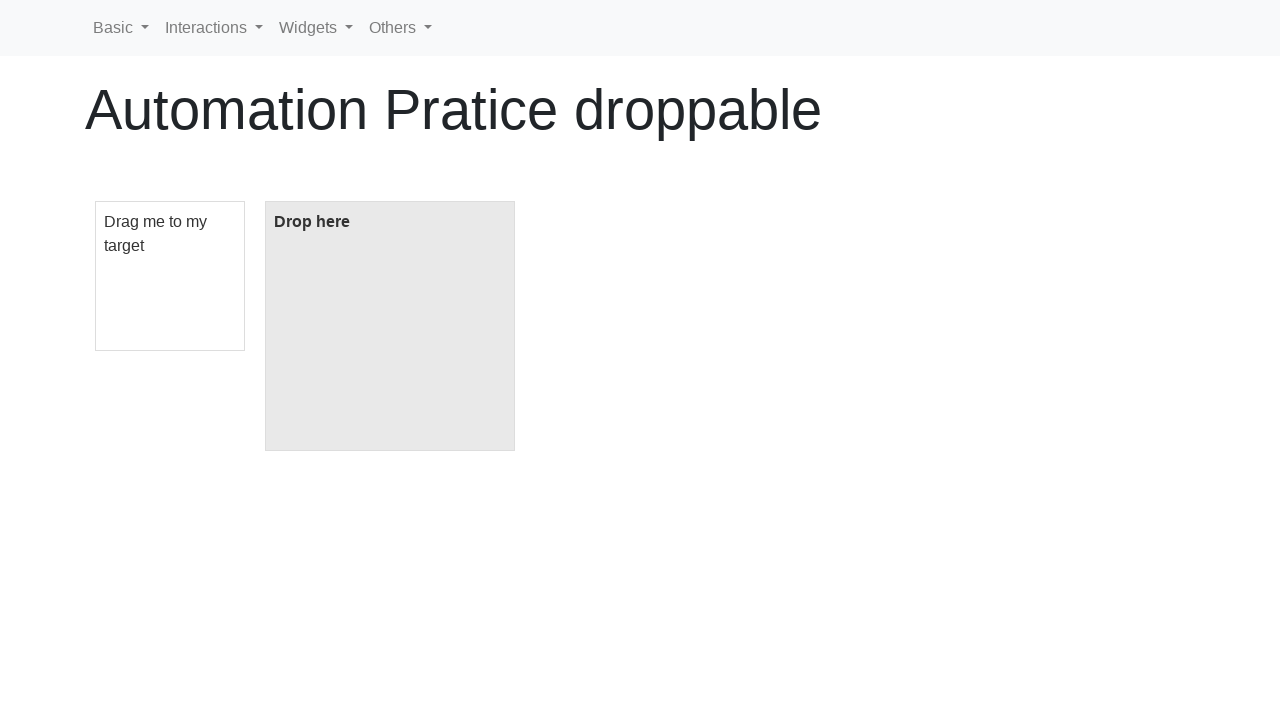

Pressed mouse button down on draggable element at (170, 276)
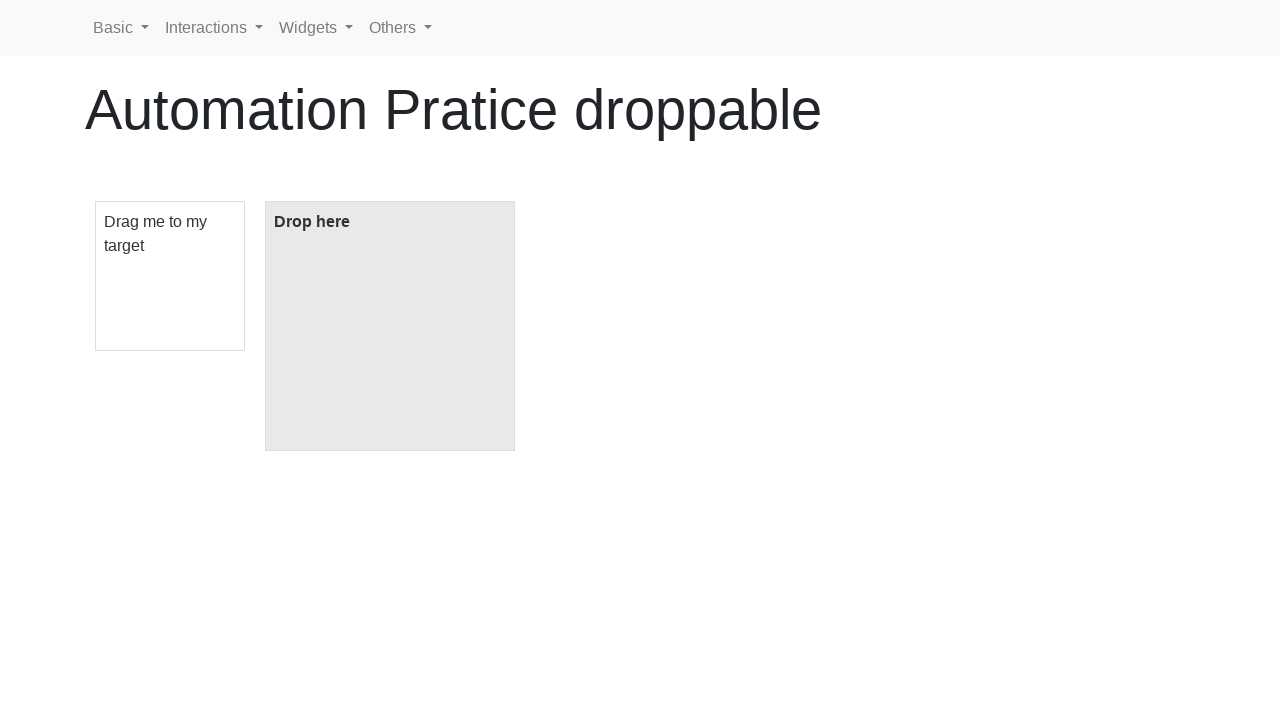

Moved mouse to drop target area while holding button at (390, 326) on #droppable
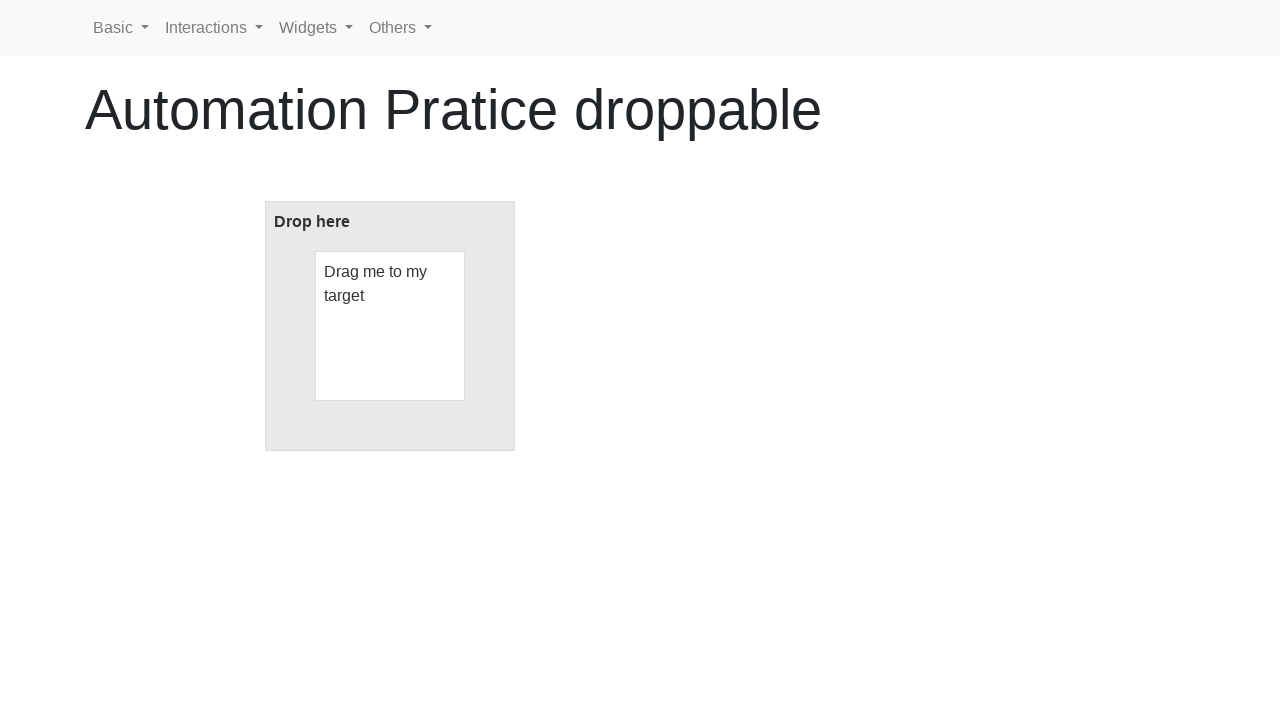

Released mouse button on drop target area at (390, 326)
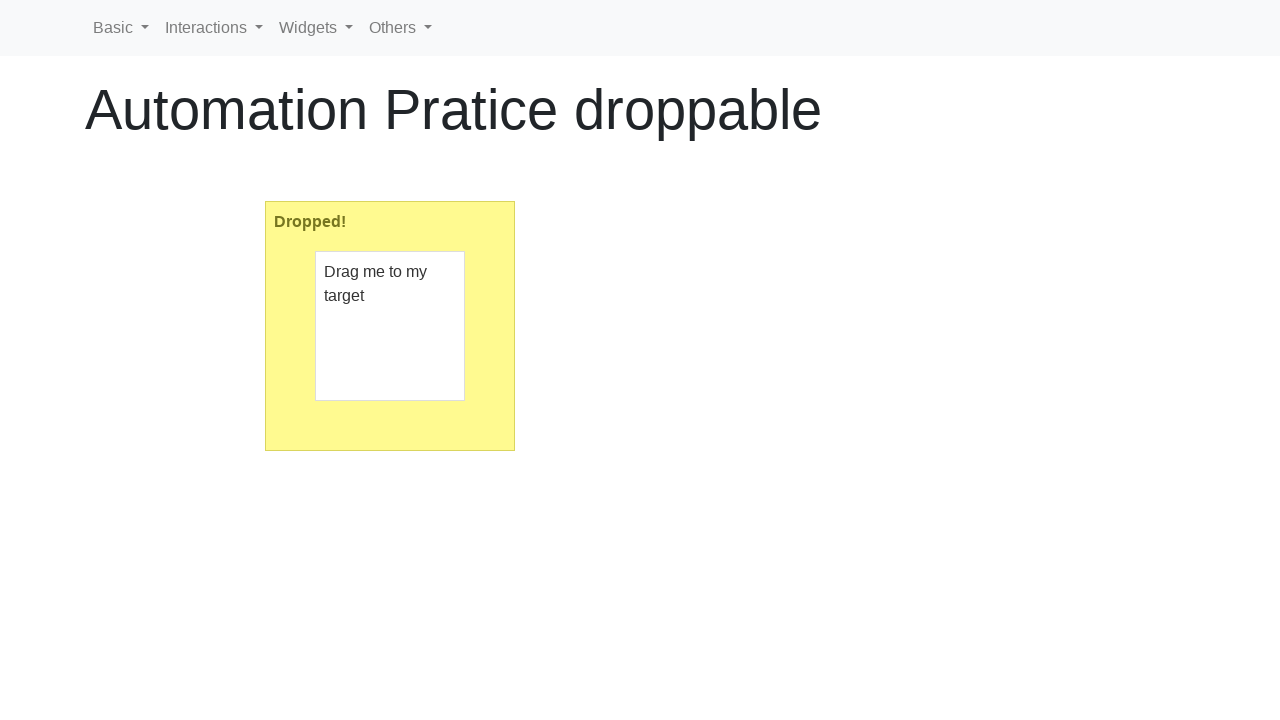

Verified drop was successful - drop target shows 'Dropped!' text
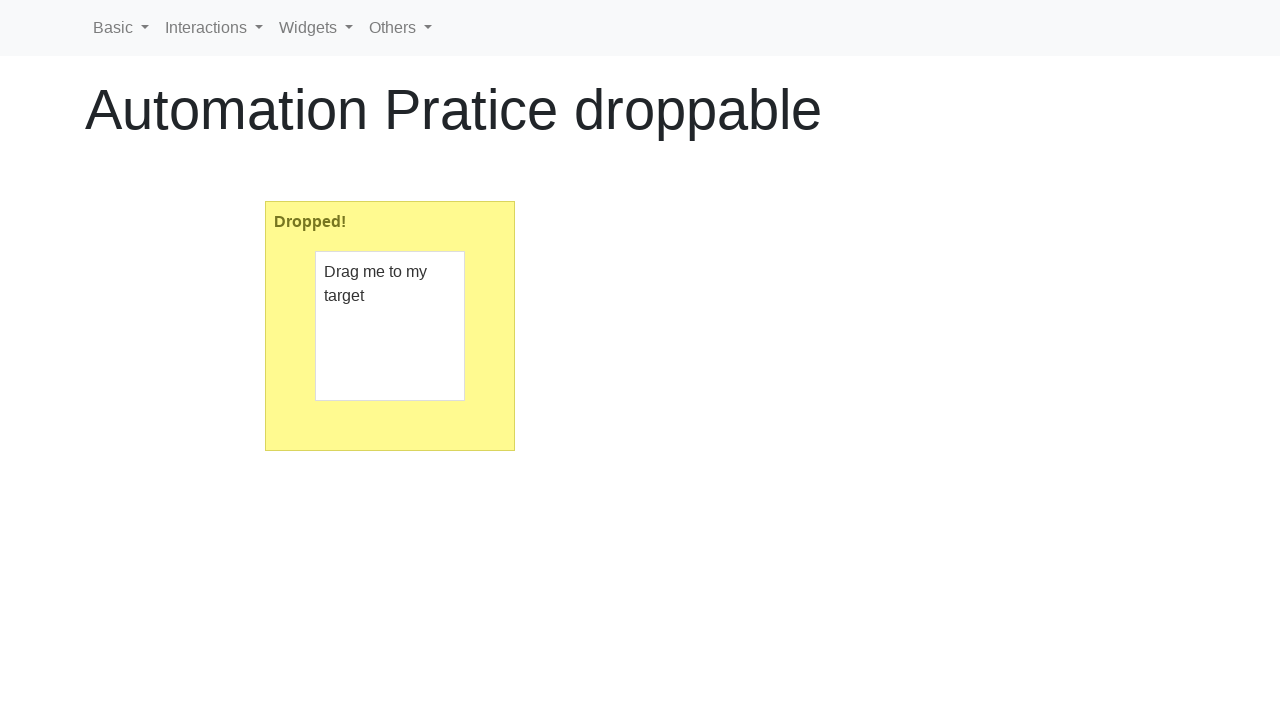

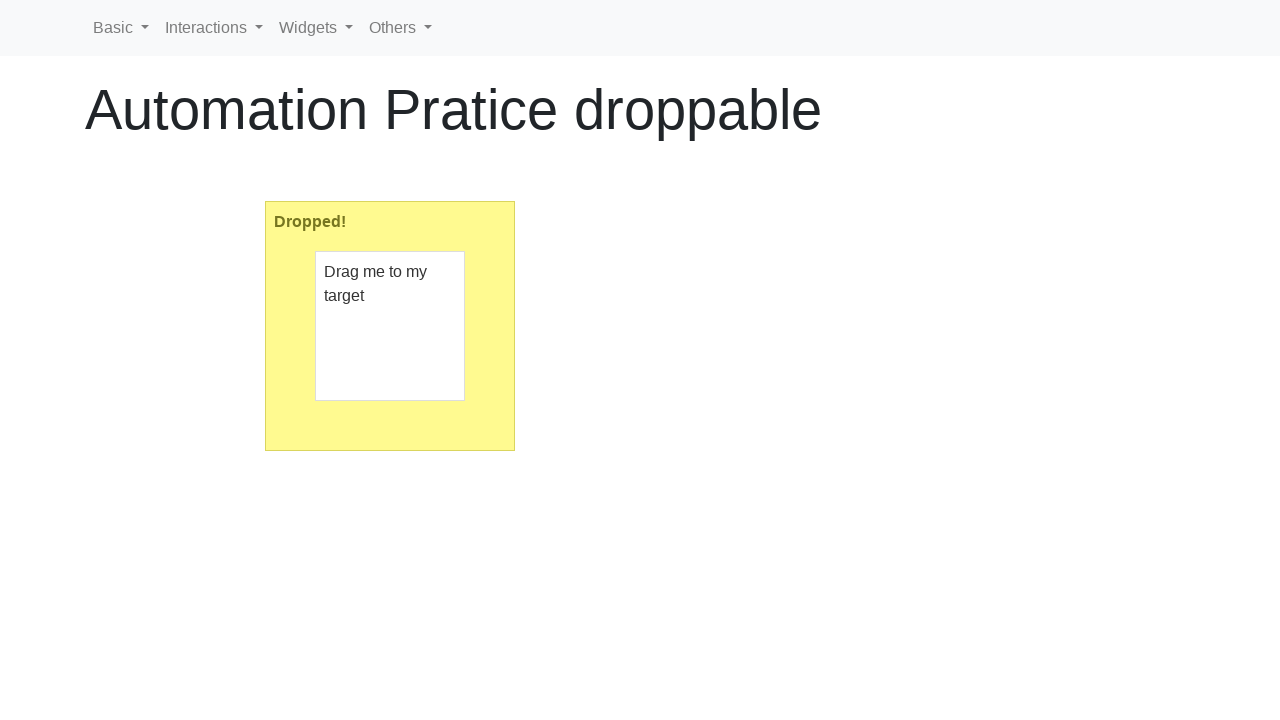